Tests alert handling by entering a name and clicking alert button

Starting URL: https://www.rahulshettyacademy.com/AutomationPractice/

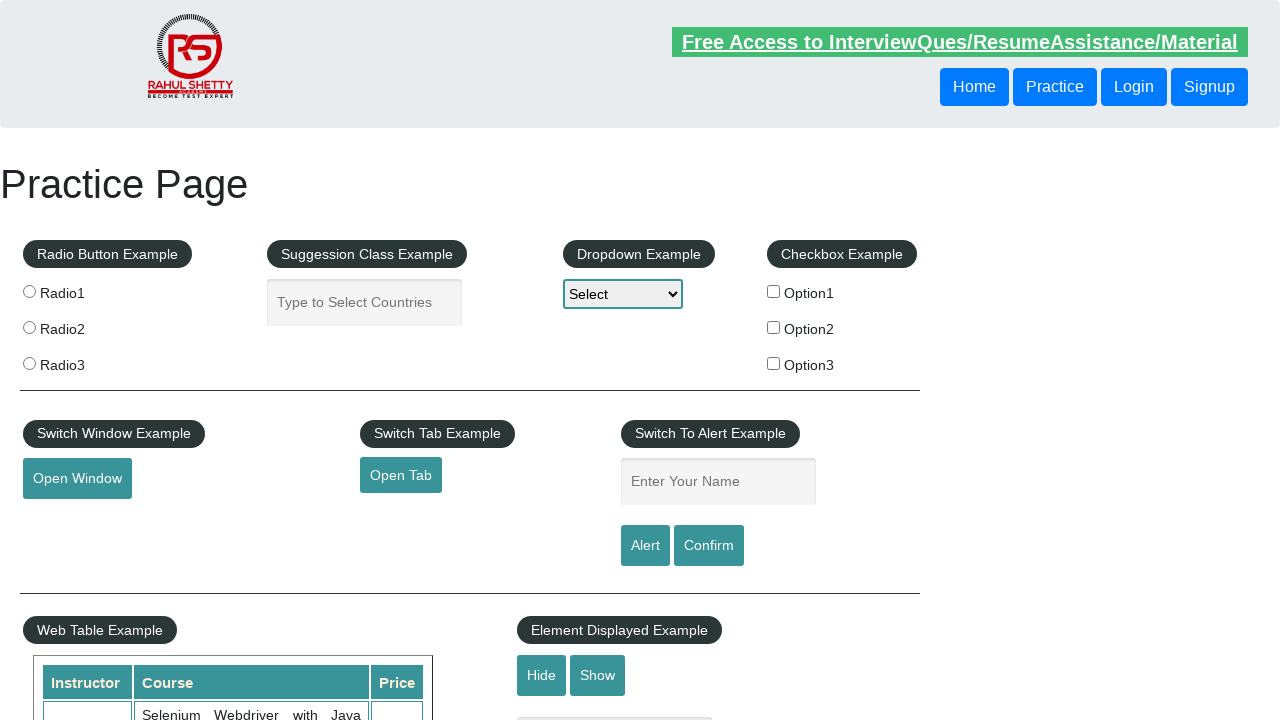

Entered 'Want to check' in the name input field on #name
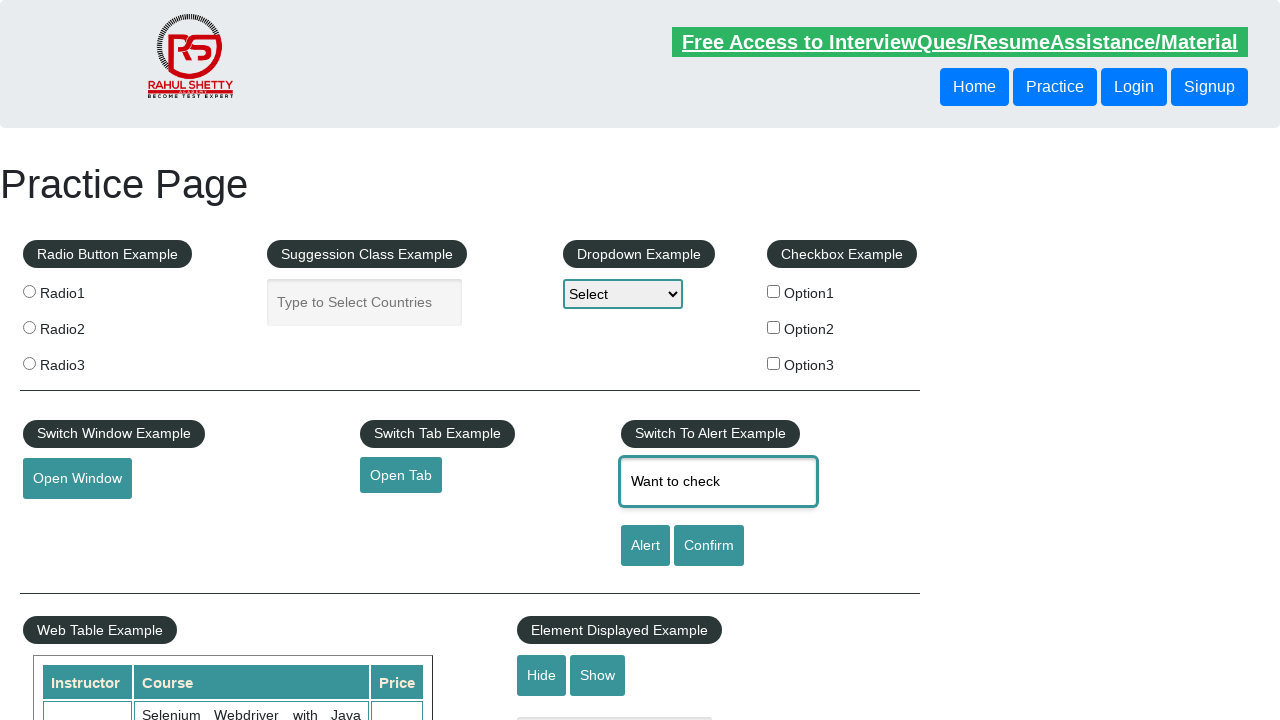

Set up alert dialog handler to accept dialogs
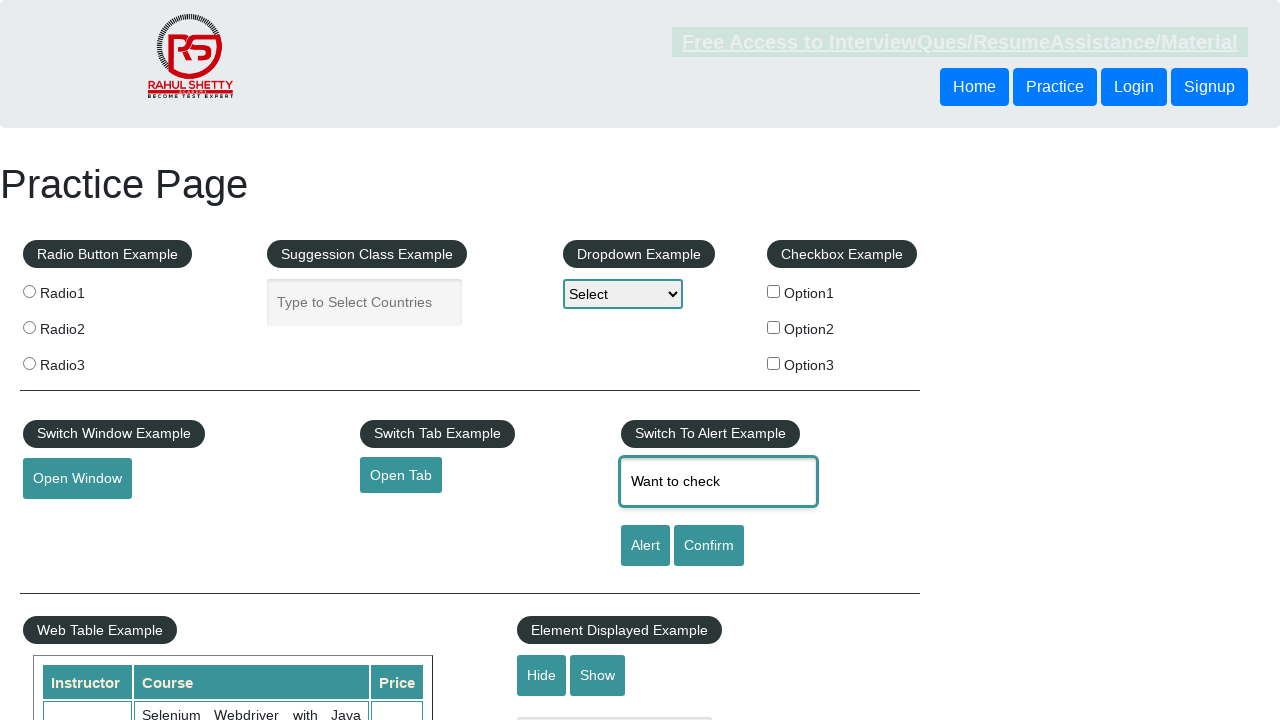

Clicked alert button to trigger the alert dialog at (645, 546) on #alertbtn
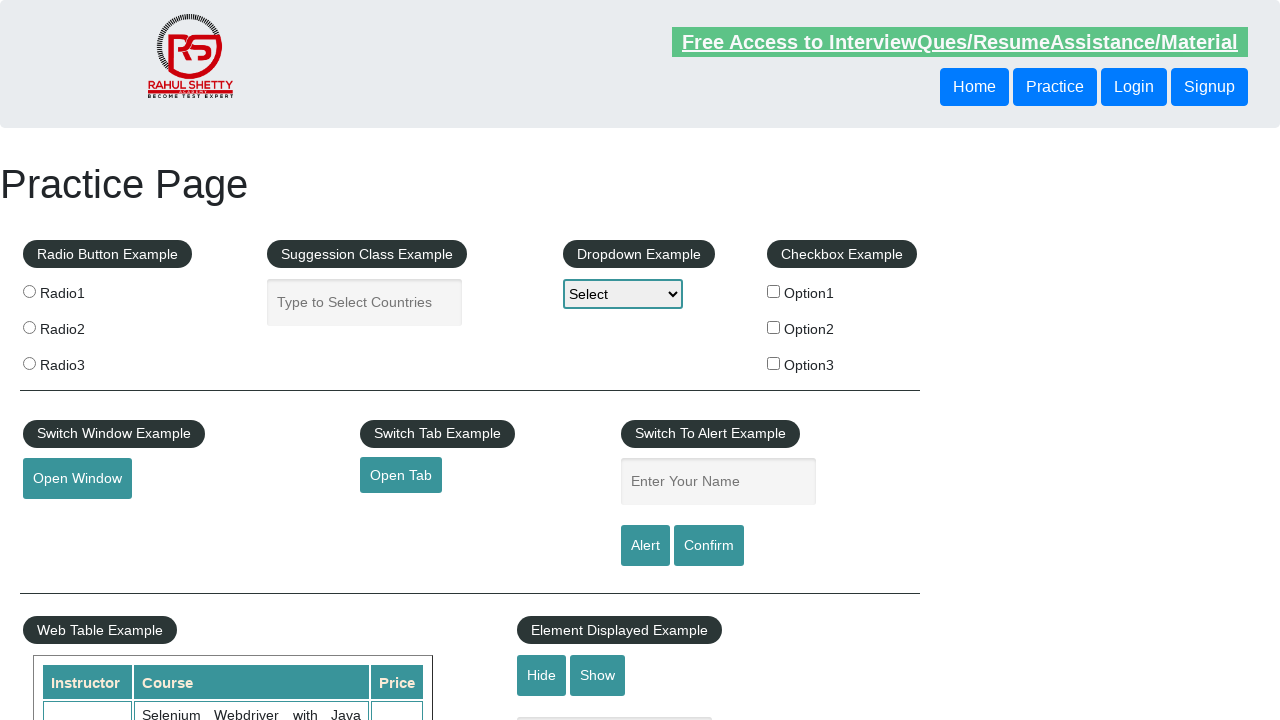

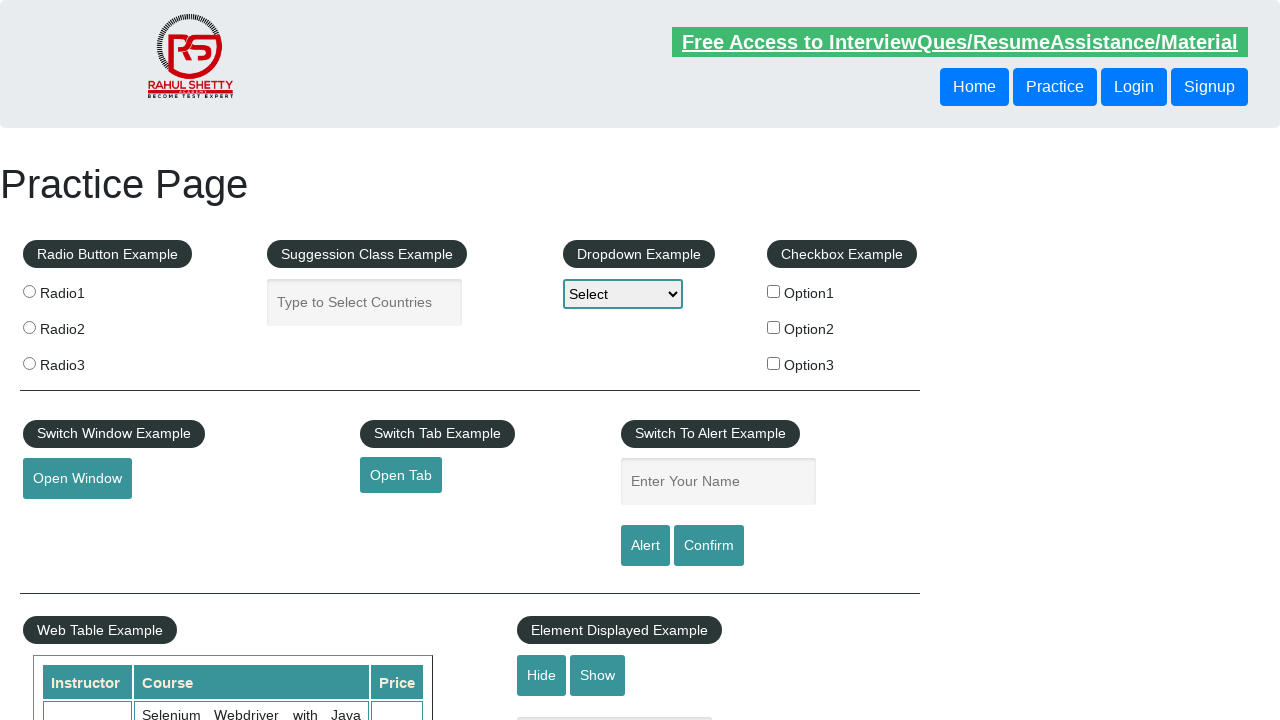